Tests multi-select dropdown functionality by selecting and deselecting options using different methods

Starting URL: https://www.softwaretestingmaterial.com/sample-webpage-to-automate/

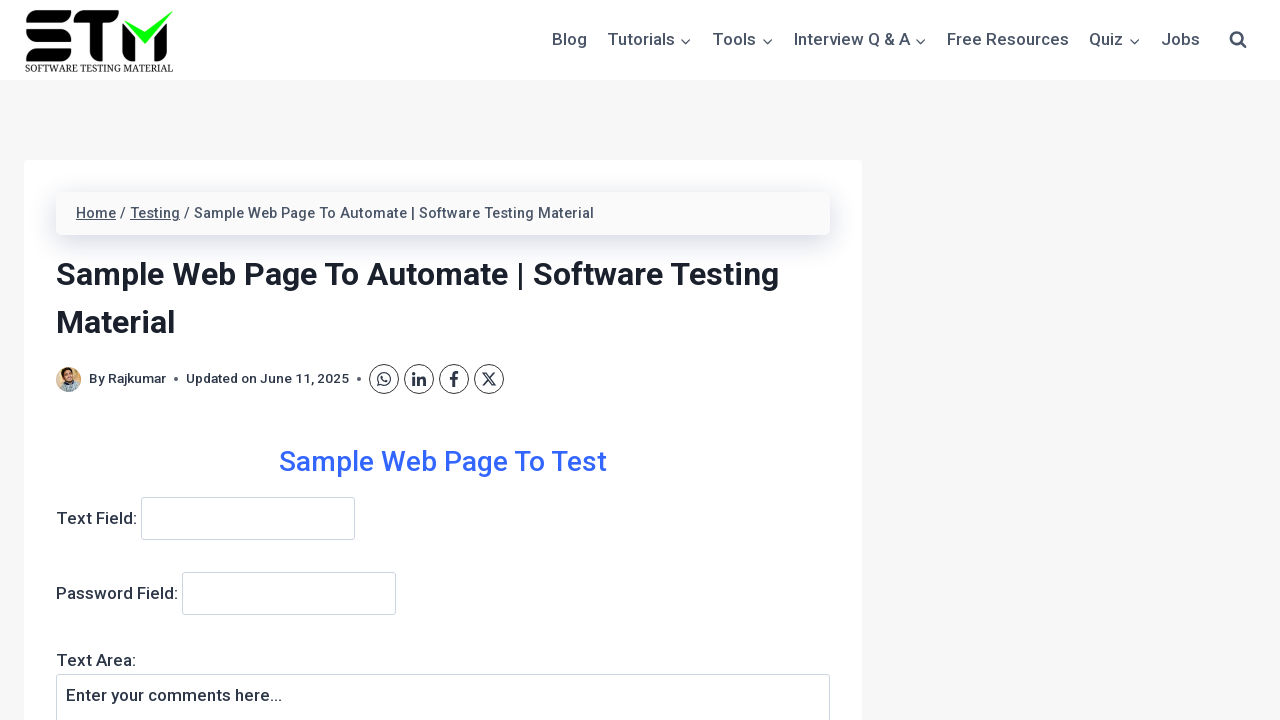

Scrolled down 1900px to locate multi-select dropdown element
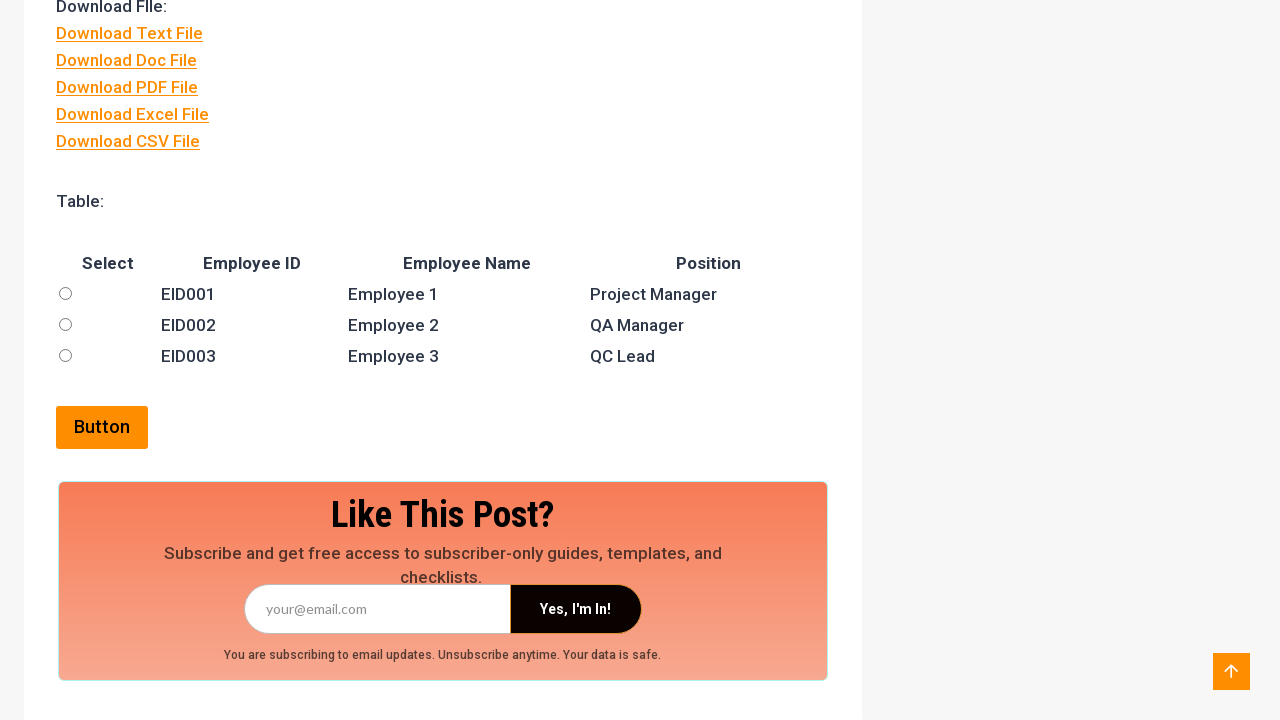

Waited 2000ms for page to stabilize
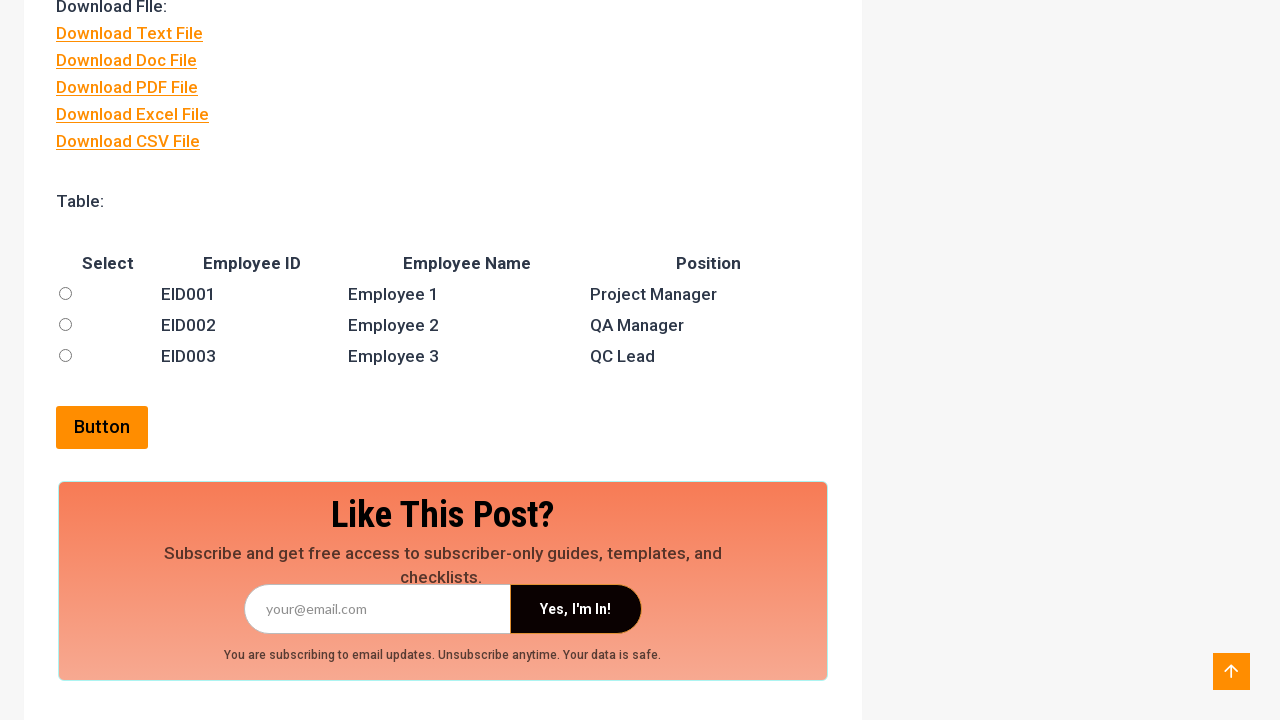

Selected option at index 2 (third option) from multi-select dropdown on //p[text()='Multiple Select Values']//following::select[@class='spTextField'][1]
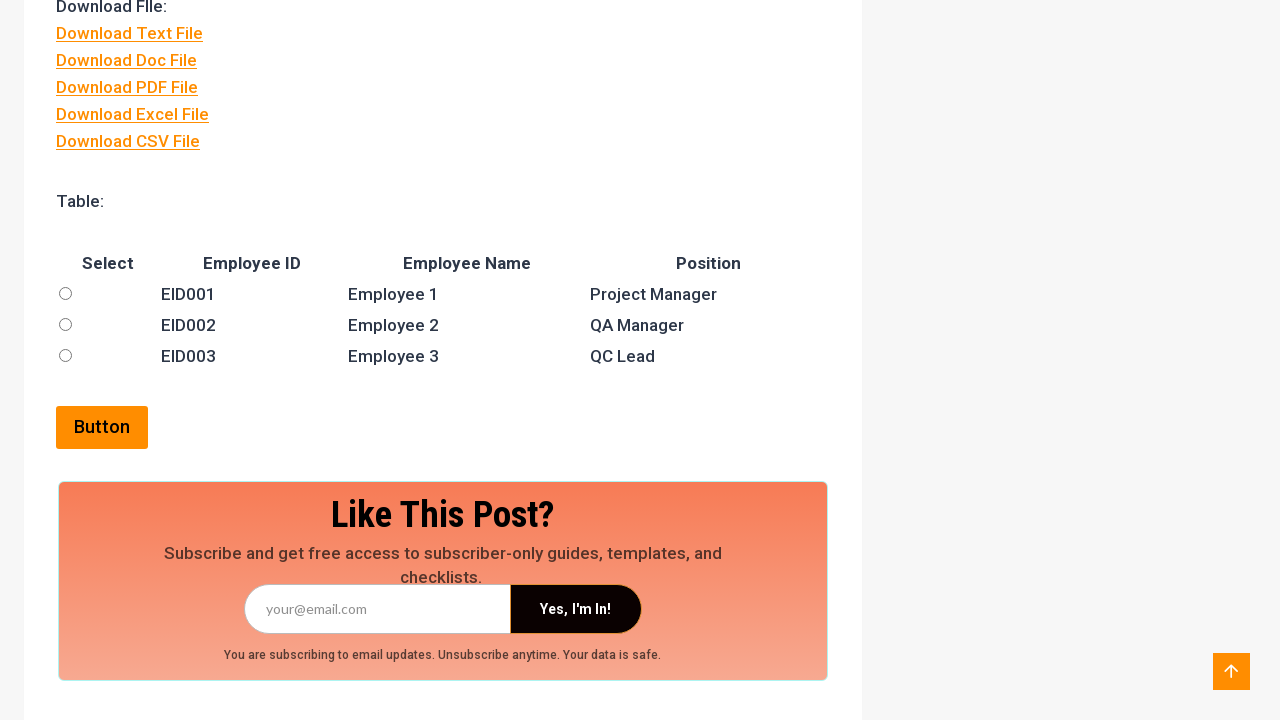

Selected option with value 'msmanual' from multi-select dropdown on //p[text()='Multiple Select Values']//following::select[@class='spTextField'][1]
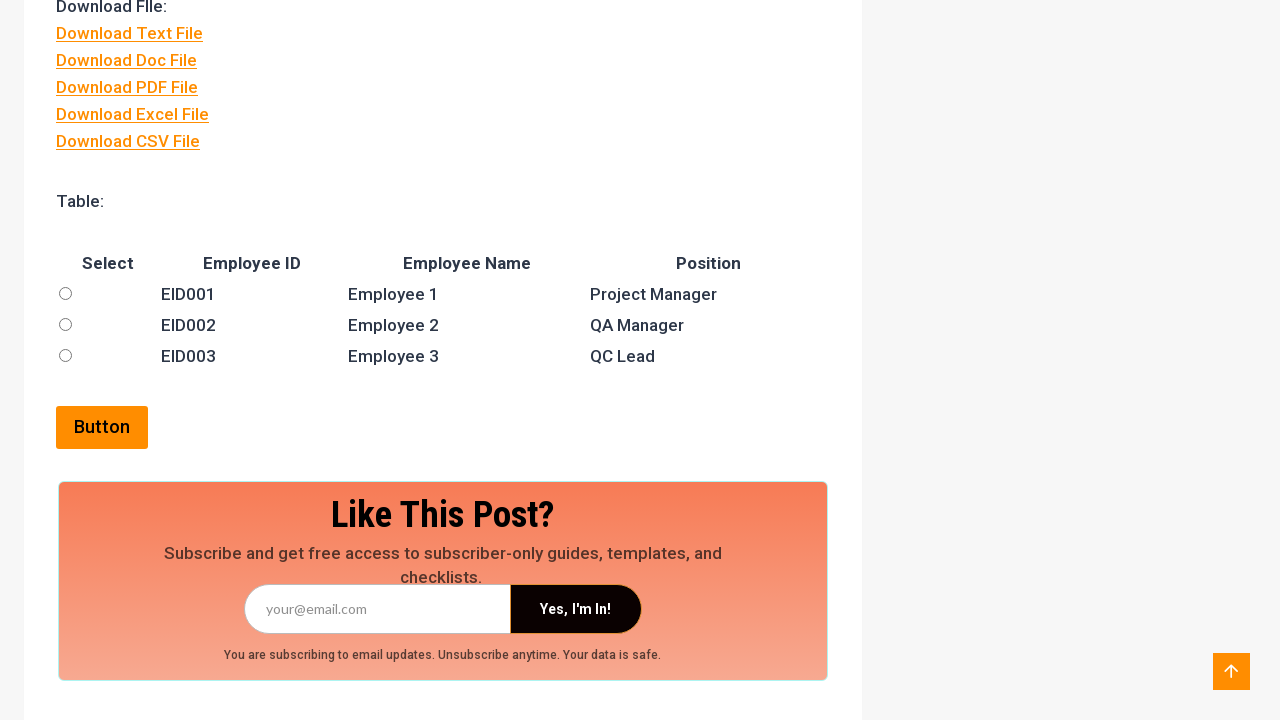

Retrieved all selected options - count: 2
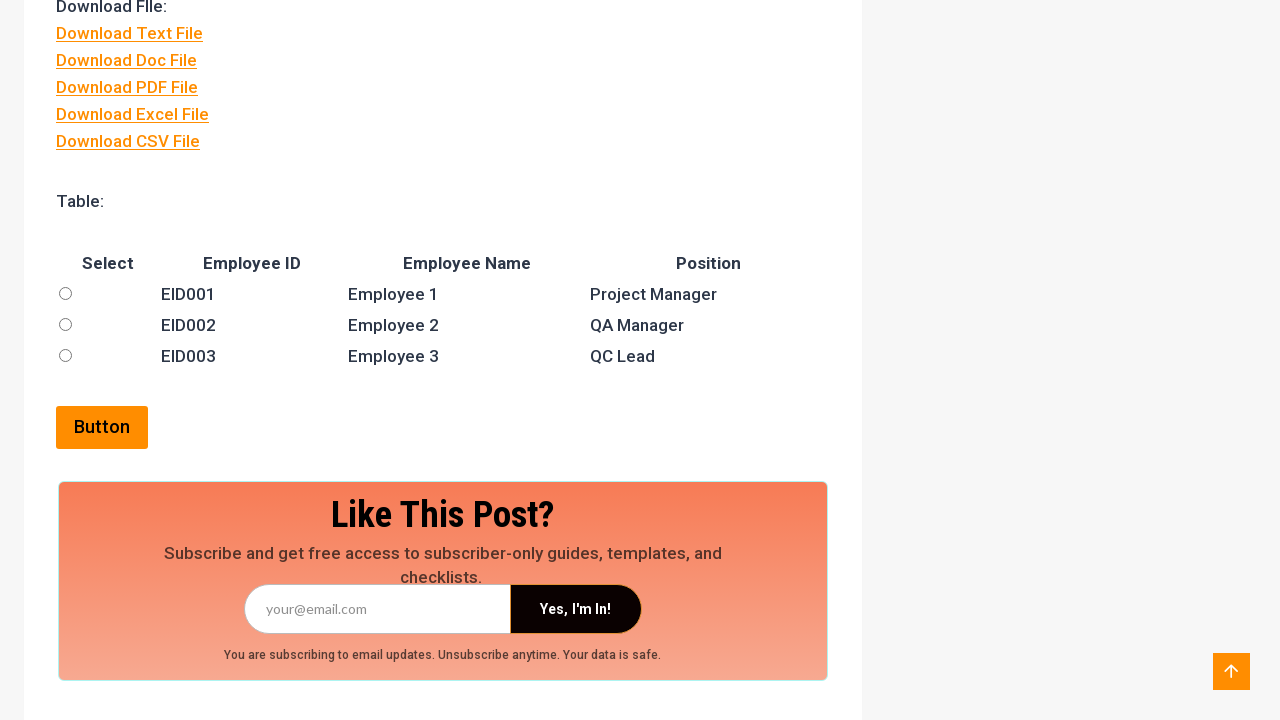

Retrieved current selected values from dropdown: ['msmanual']
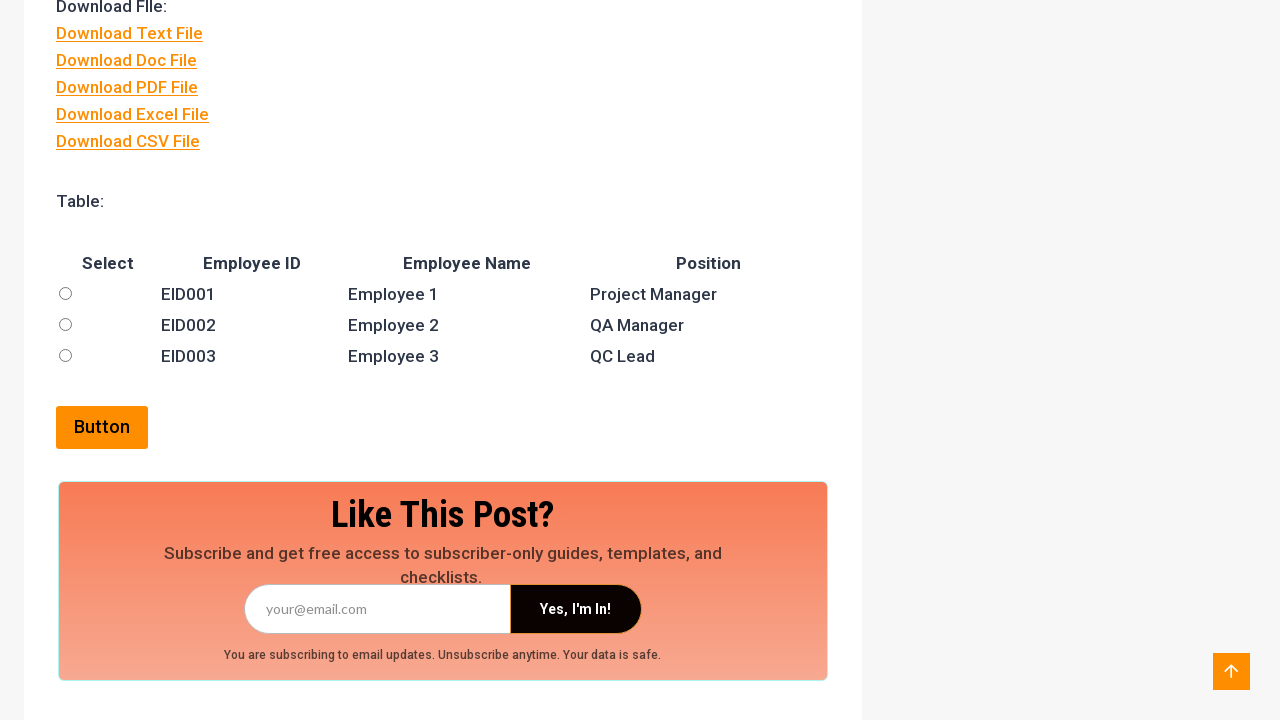

Retrieved value of option at index 2: msagile
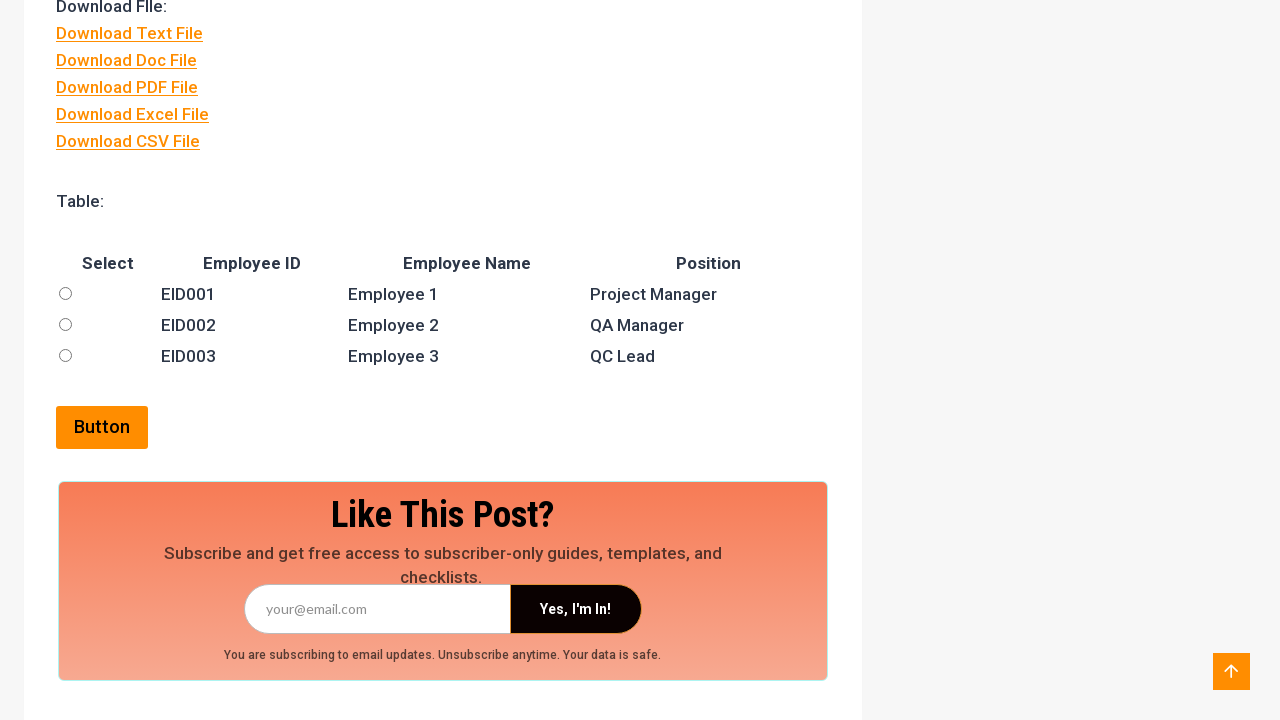

Removed option at index 2 from selected values - remaining: ['msmanual']
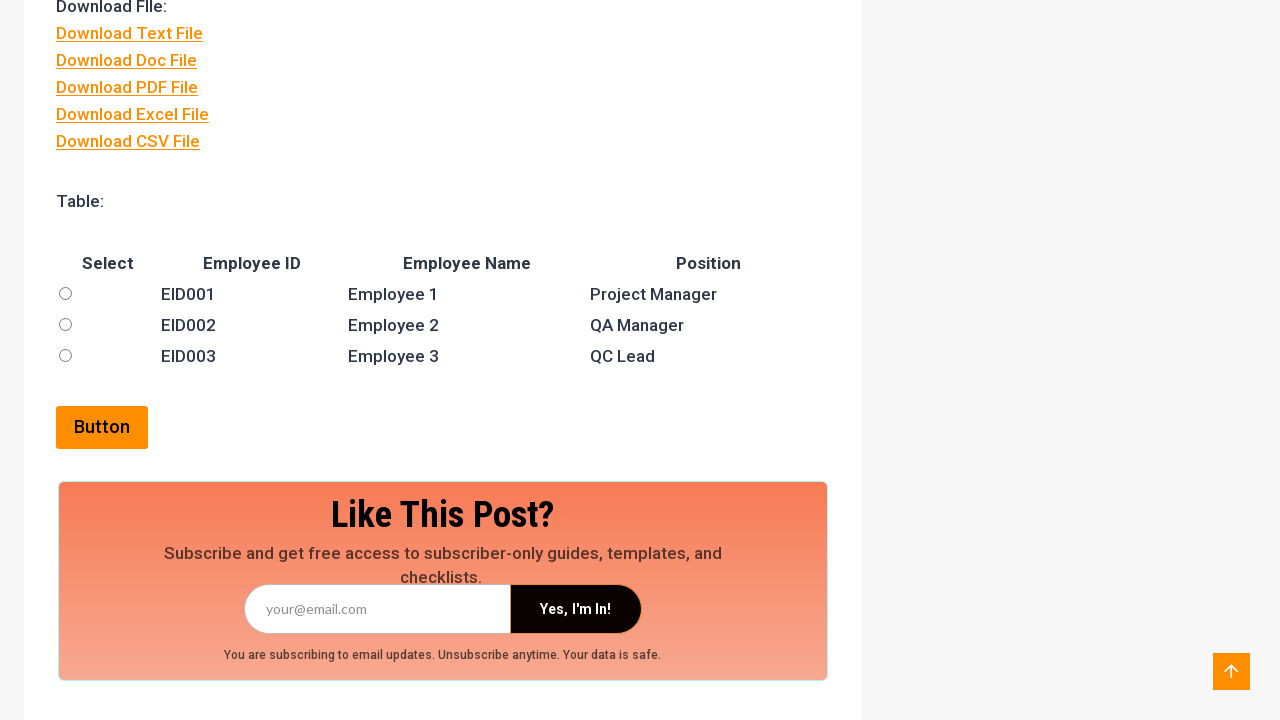

Re-selected remaining values in multi-select dropdown on //p[text()='Multiple Select Values']//following::select[@class='spTextField'][1]
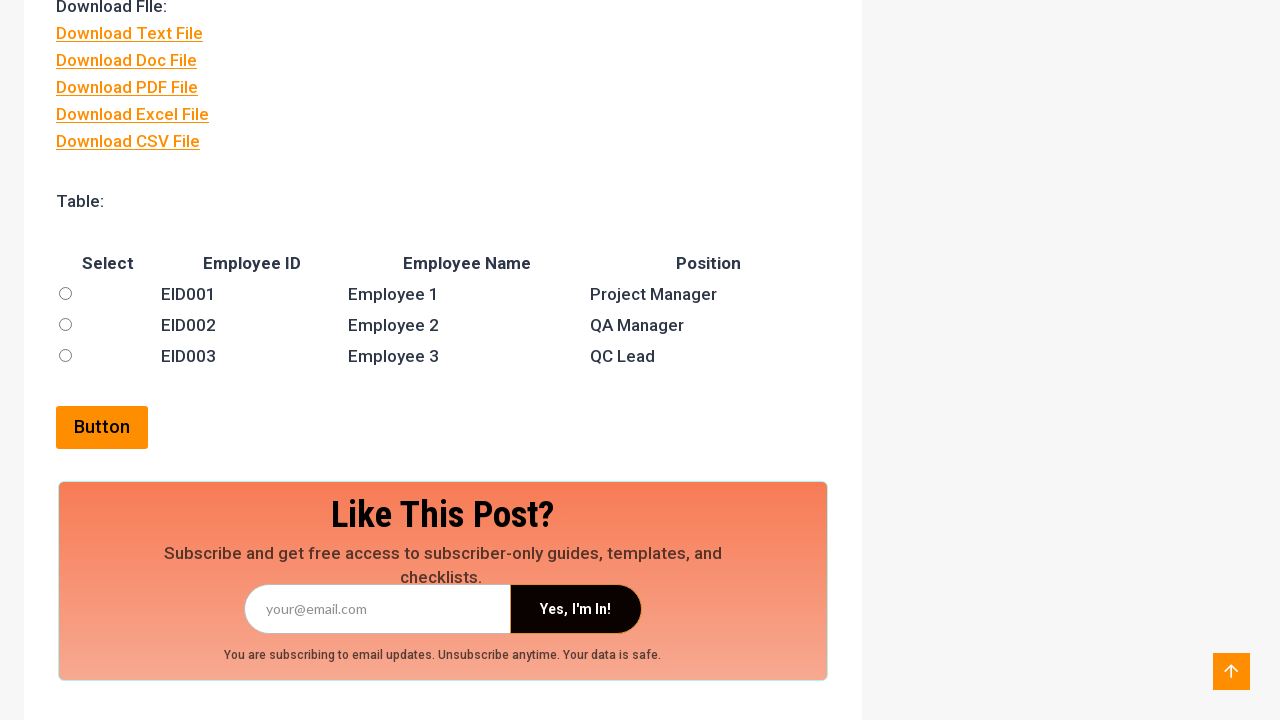

Retrieved updated selected options - count: 2
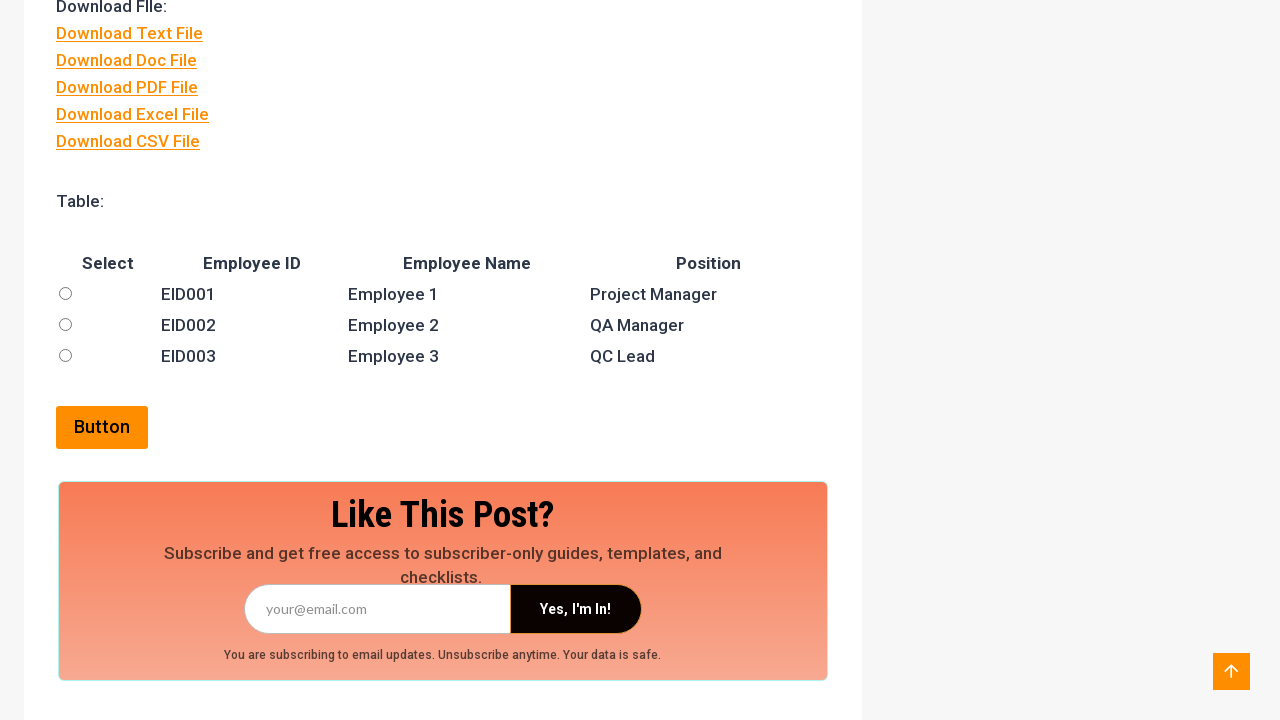

Printed text of 2 remaining selected options
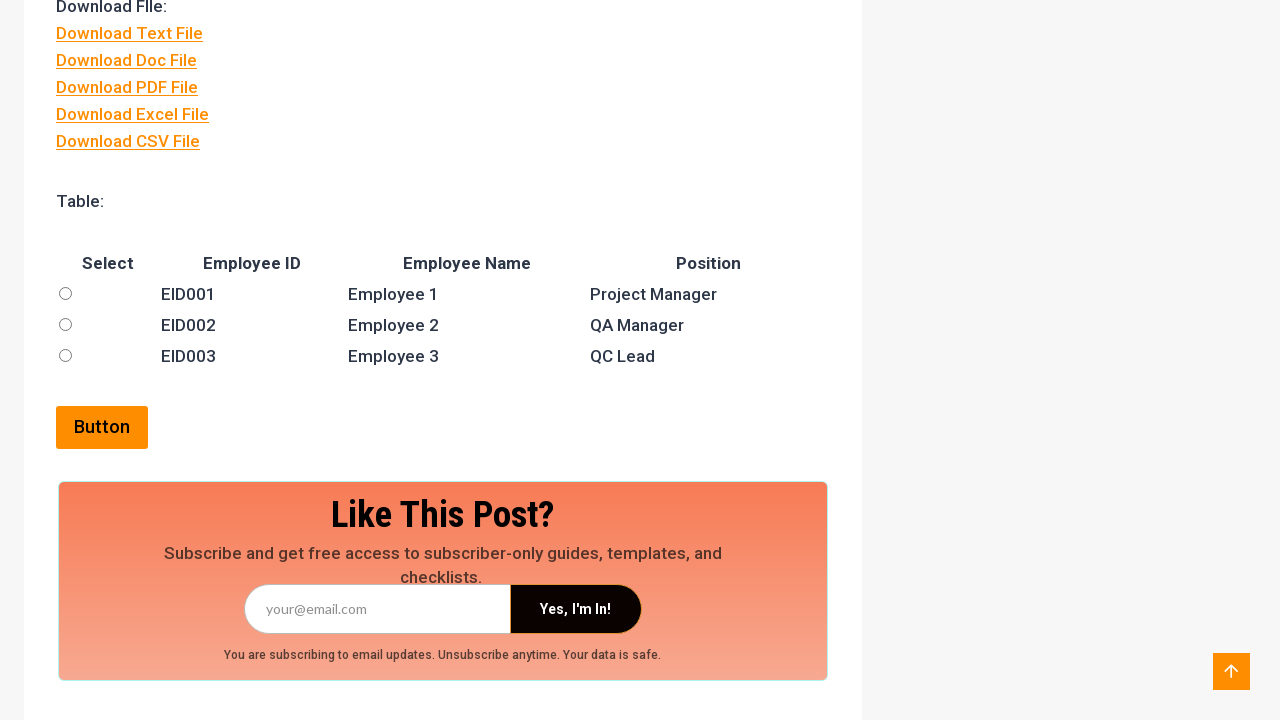

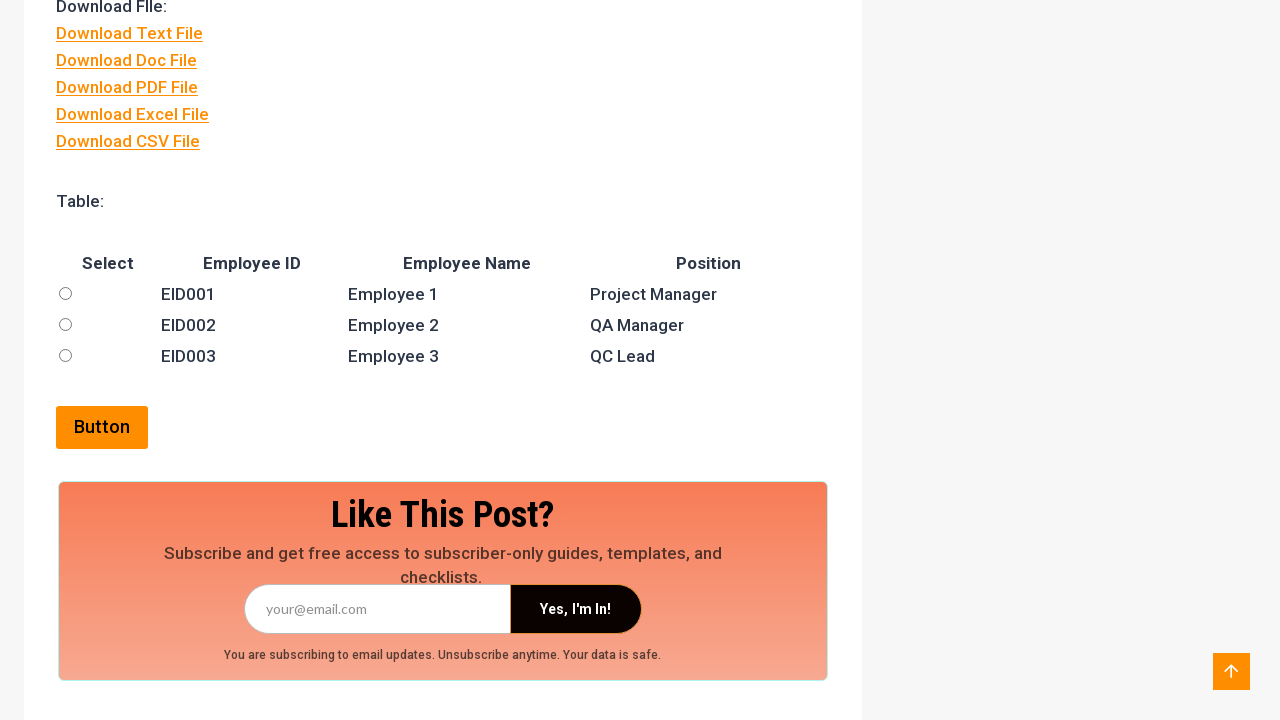